Tests mouse release action after click-and-hold and move operations on drag-drop elements

Starting URL: https://crossbrowsertesting.github.io/drag-and-drop

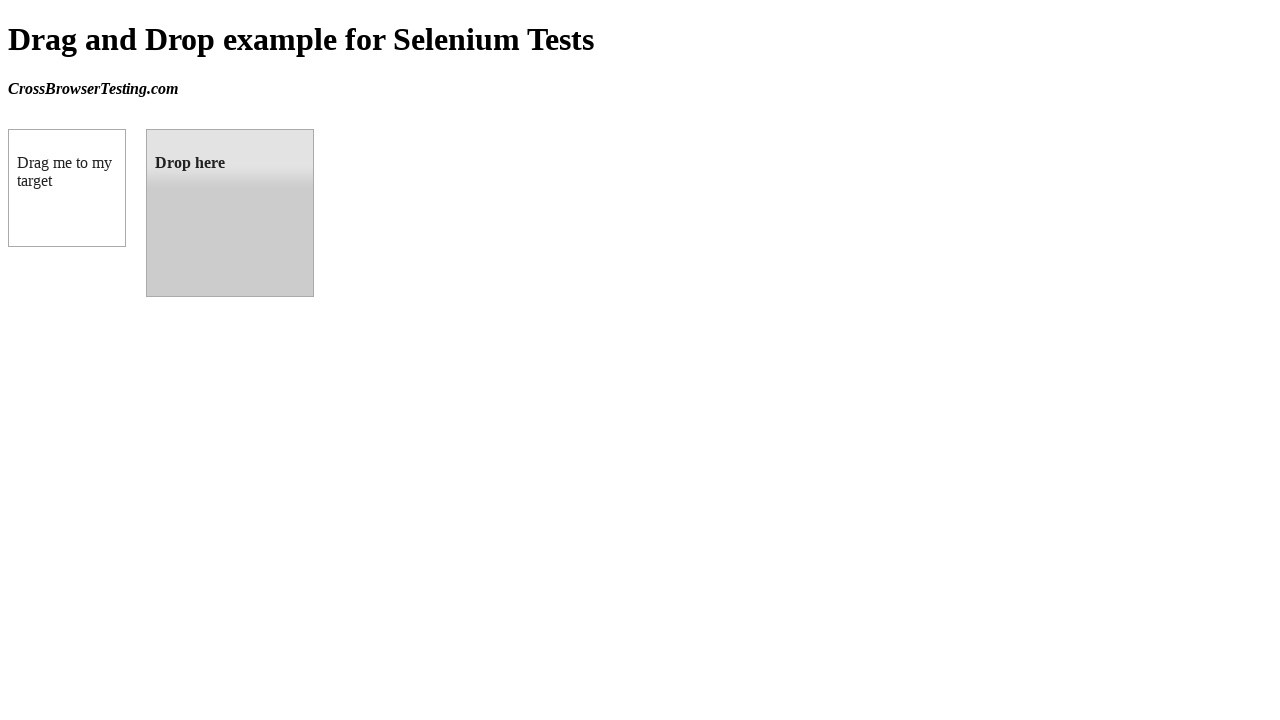

Located source draggable element
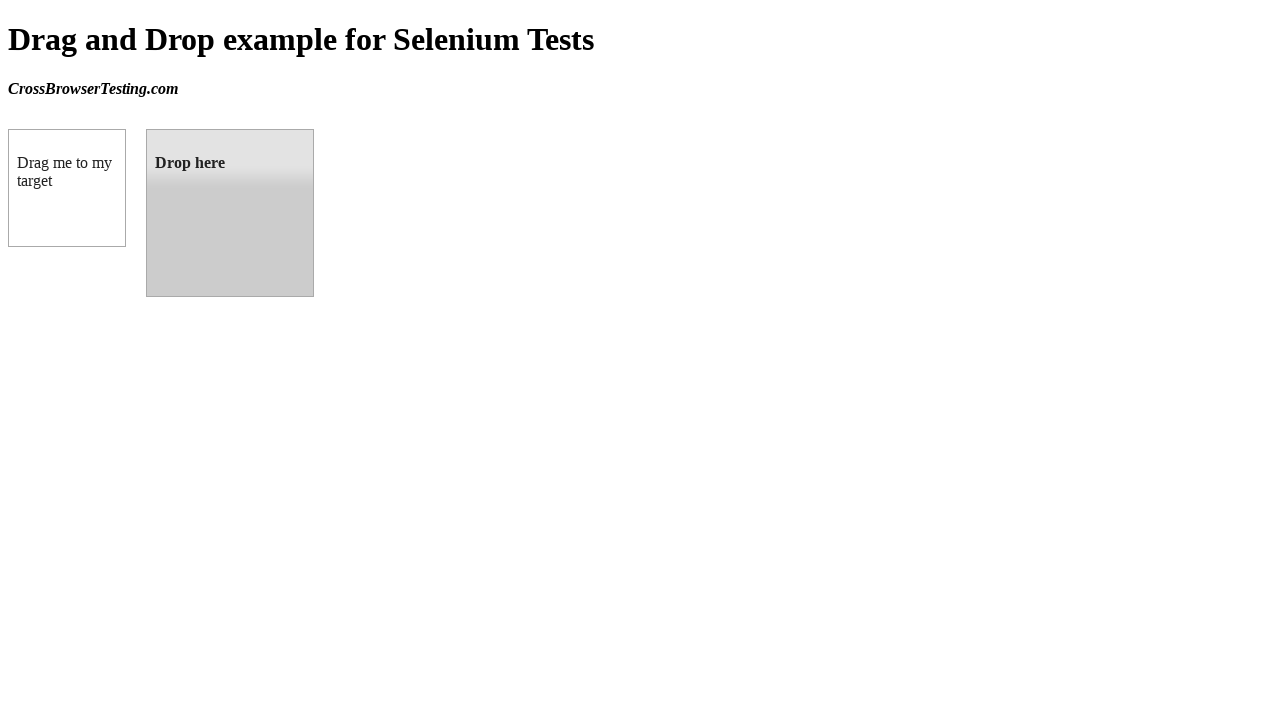

Located target droppable element
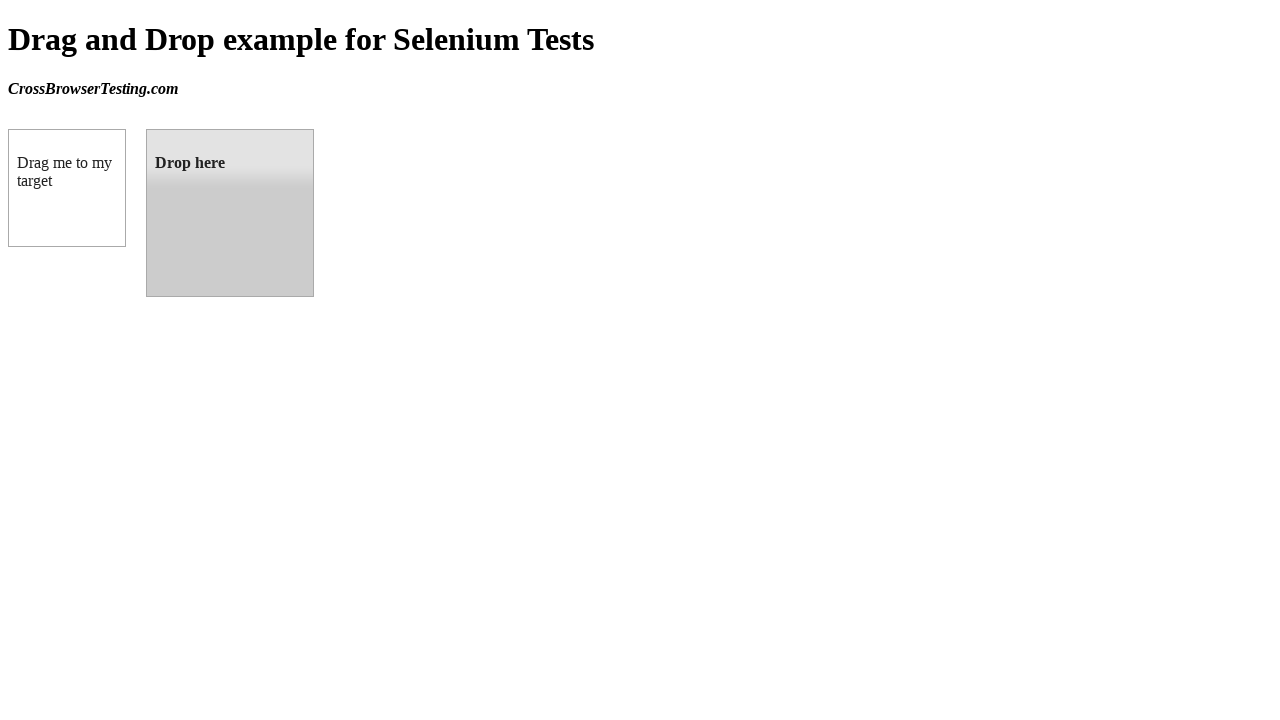

Retrieved bounding box of source element
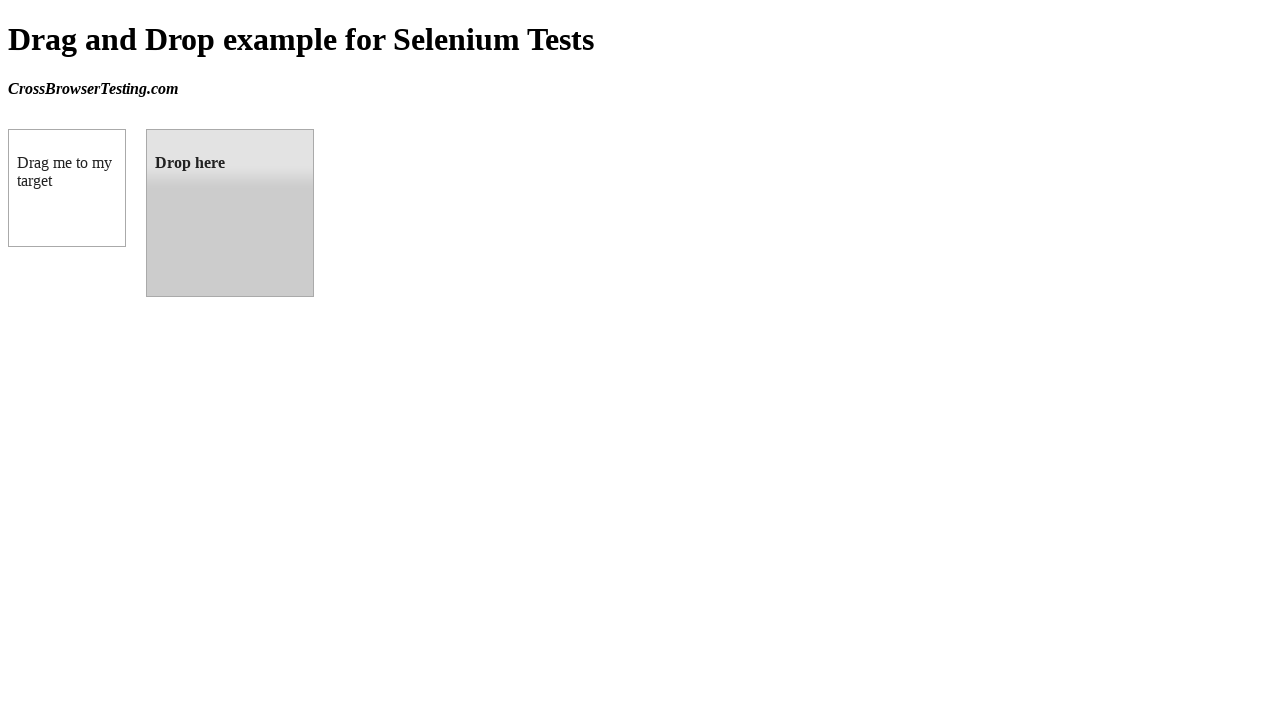

Retrieved bounding box of target element
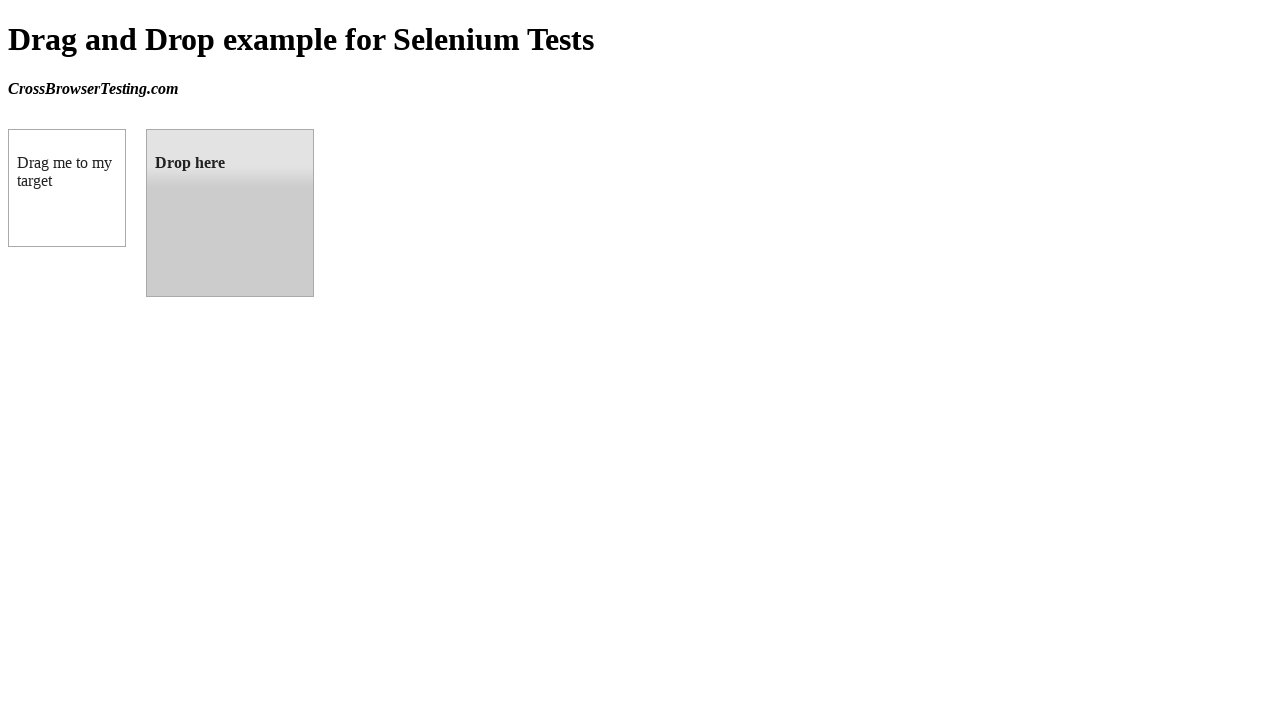

Moved mouse to center of source element at (67, 188)
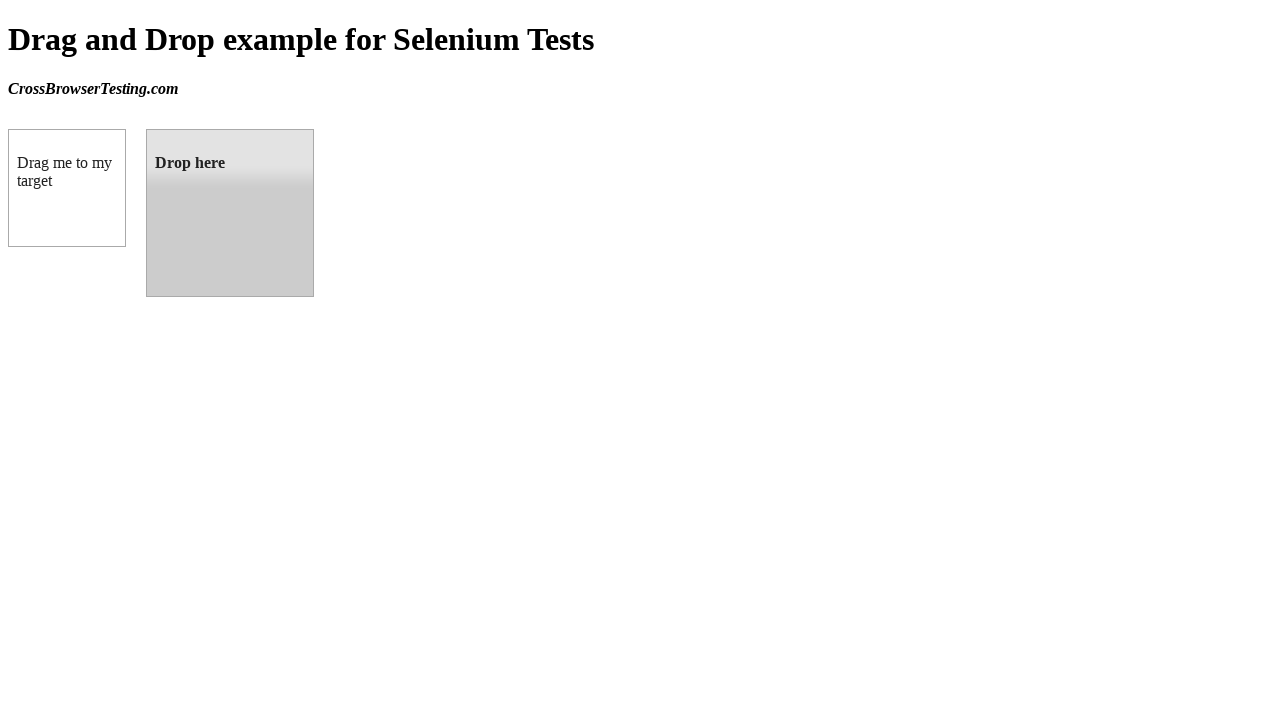

Pressed mouse button down on source element (click-and-hold) at (67, 188)
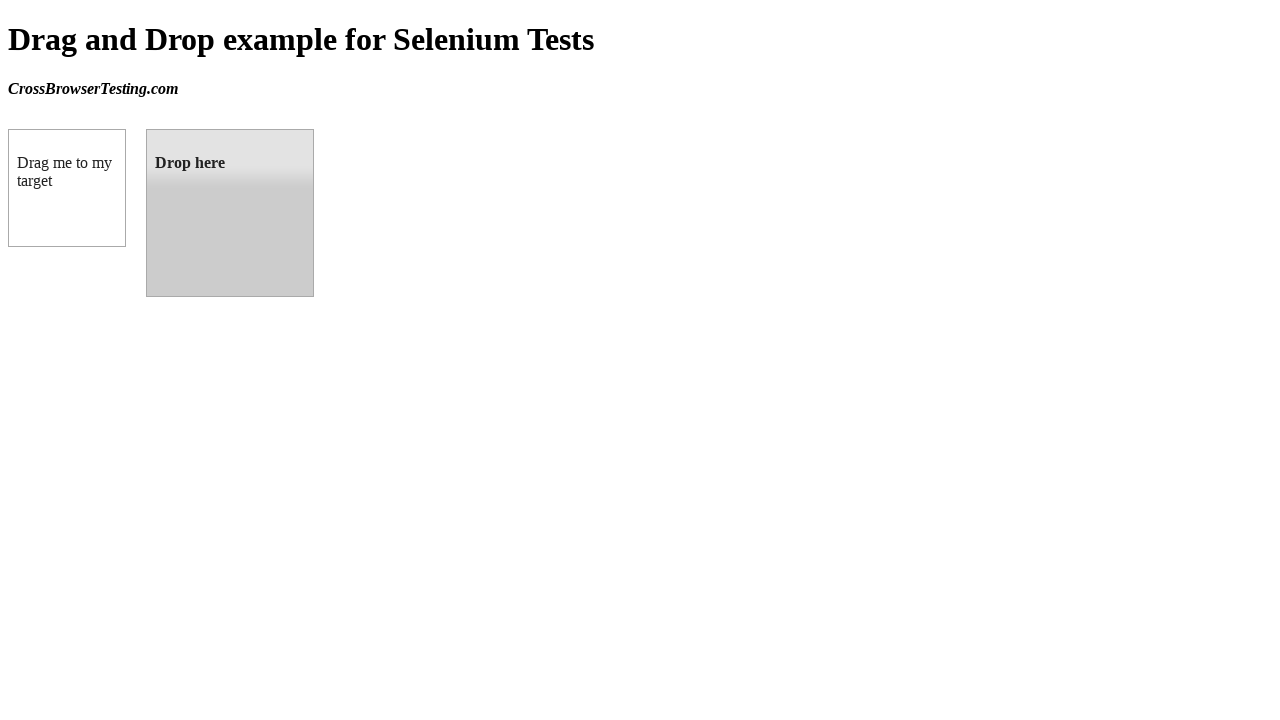

Moved mouse to center of target element while holding button at (230, 213)
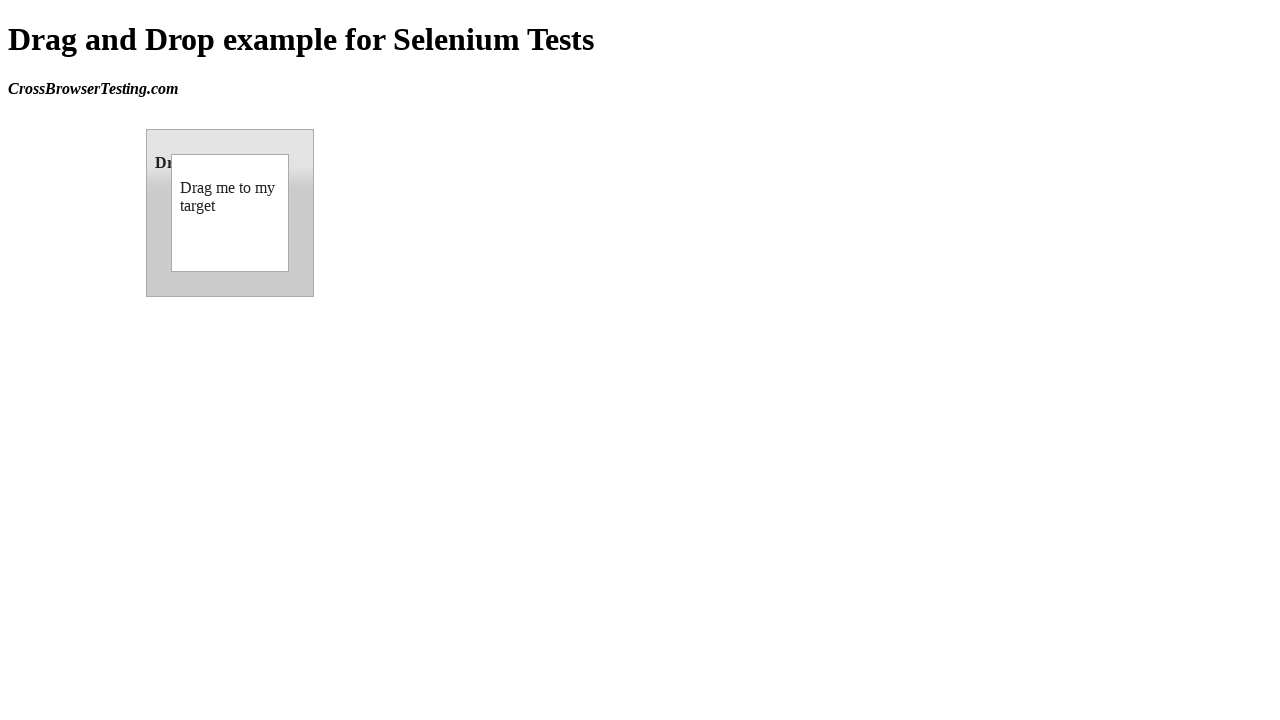

Released mouse button to complete drag-and-drop operation at (230, 213)
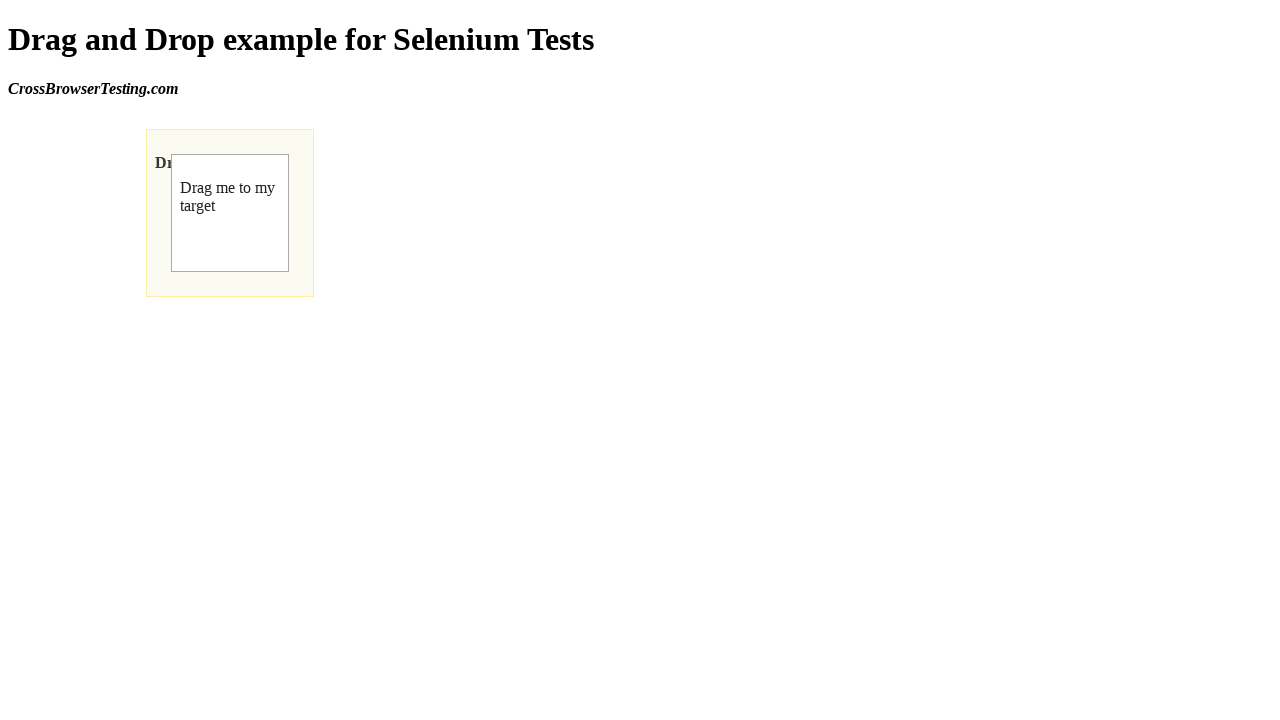

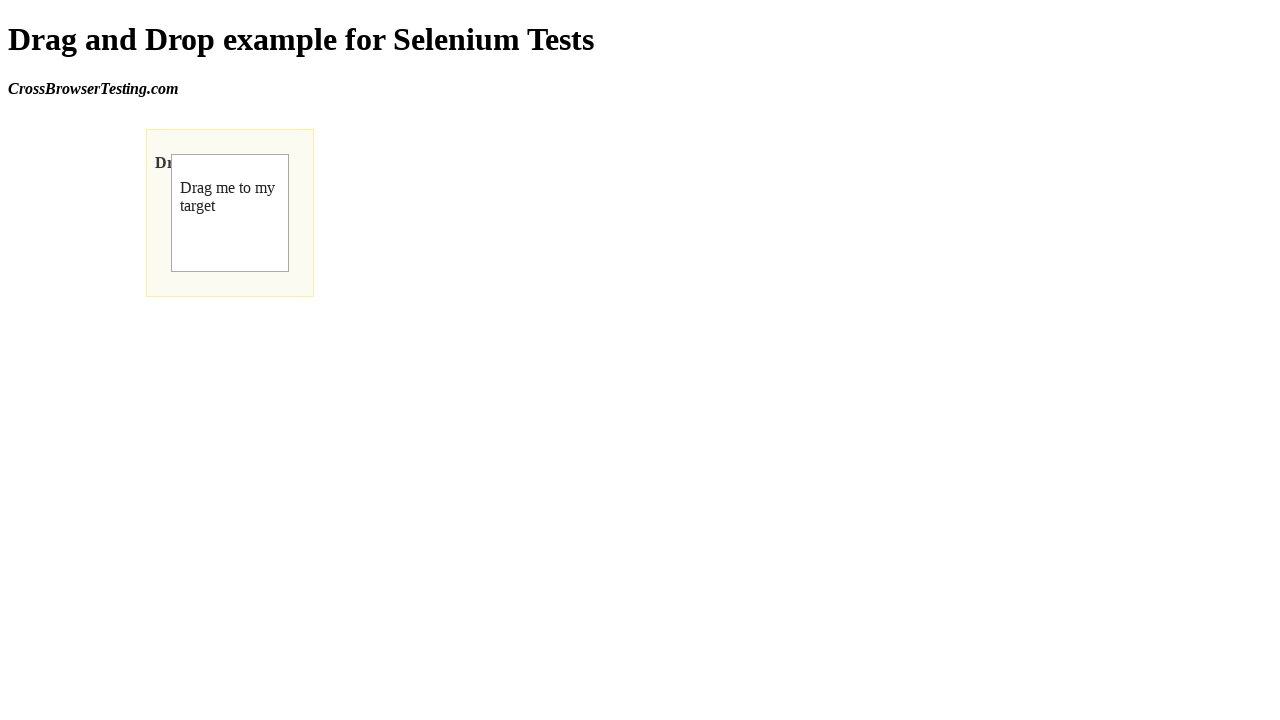